Tests autosuggest dropdown functionality by typing a partial country name, selecting from the suggestions list, and verifying the correct country is selected

Starting URL: https://rahulshettyacademy.com/dropdownsPractise/

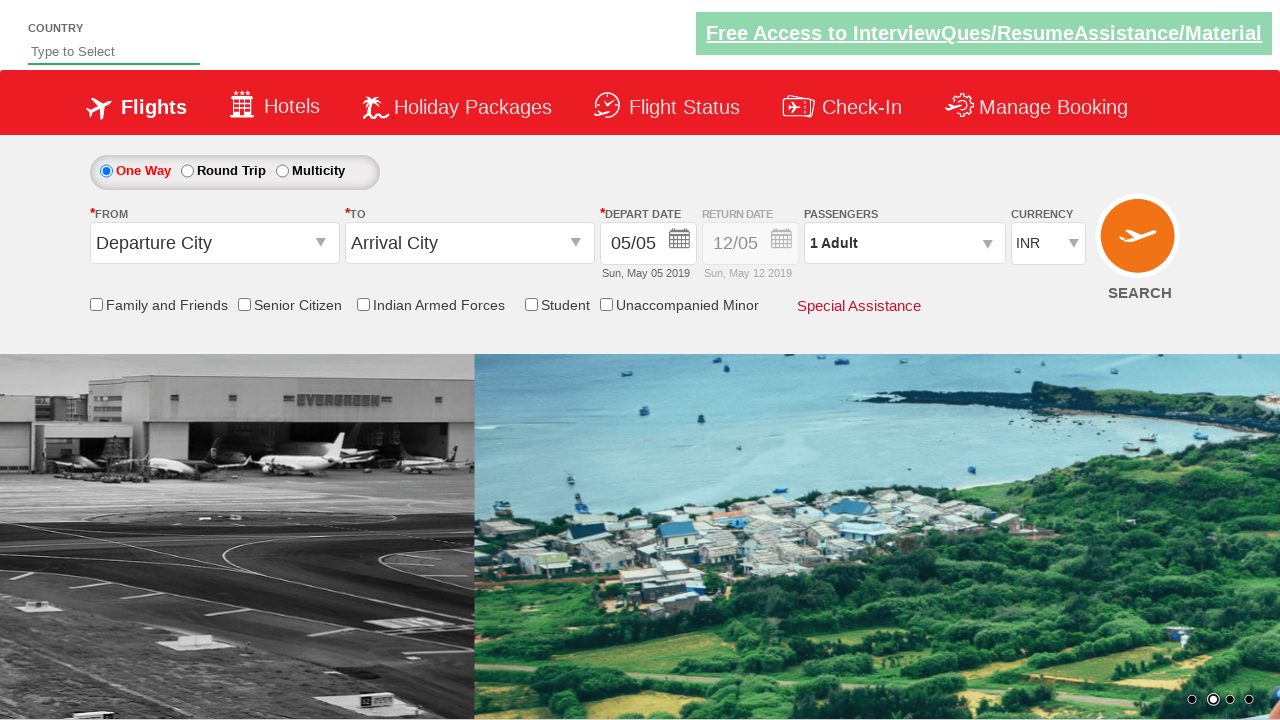

Typed 'ind' in autosuggest field to search for countries on #autosuggest
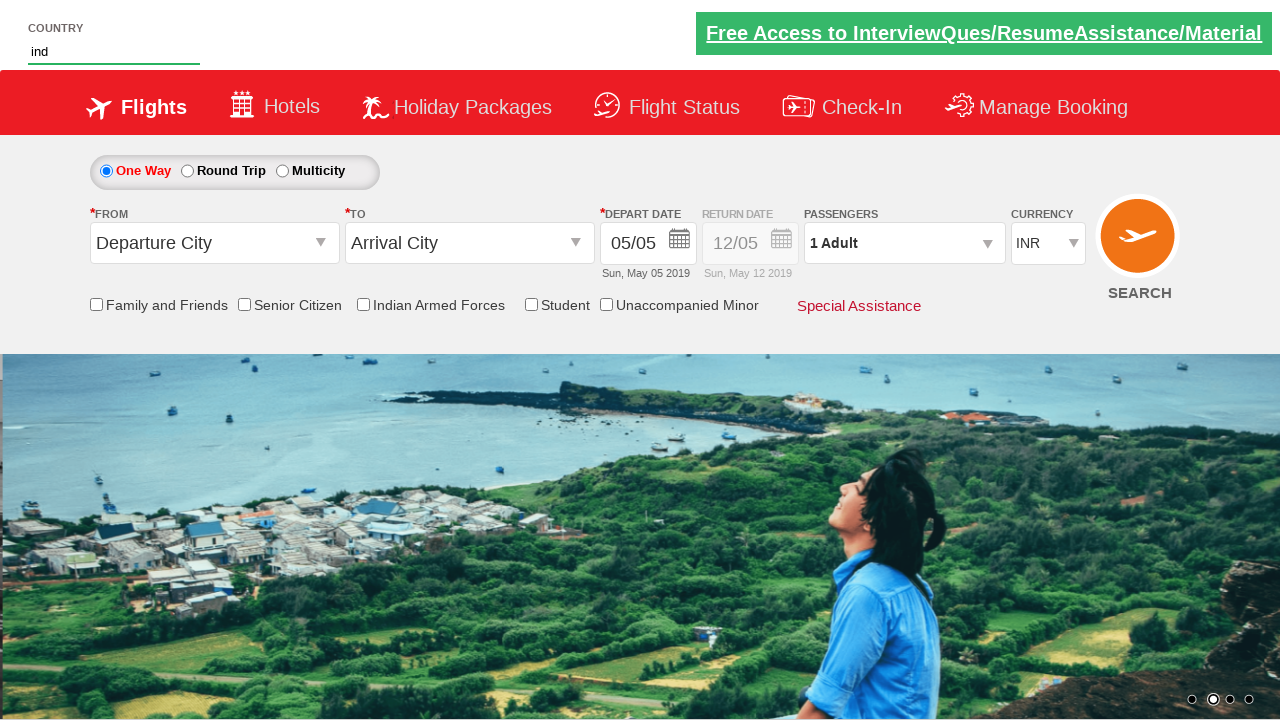

Autosuggest dropdown suggestions loaded
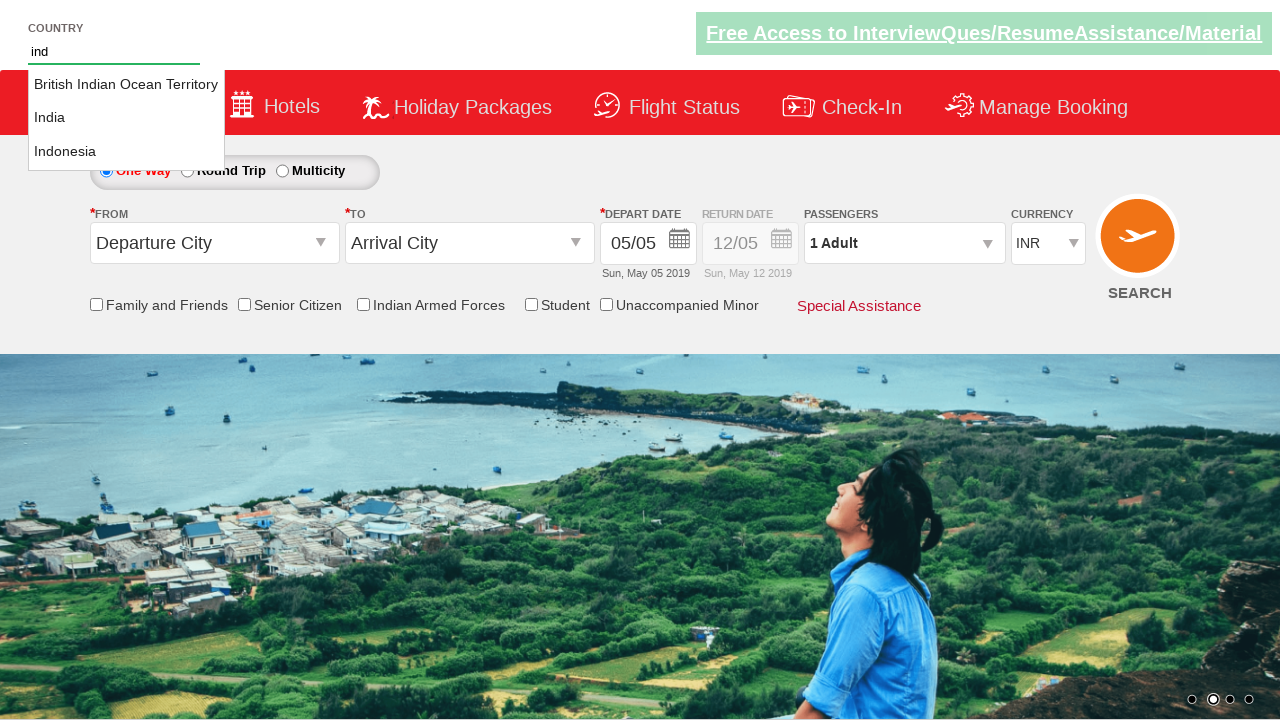

Selected 'India' from autosuggest dropdown suggestions at (126, 118) on li.ui-menu-item a >> nth=1
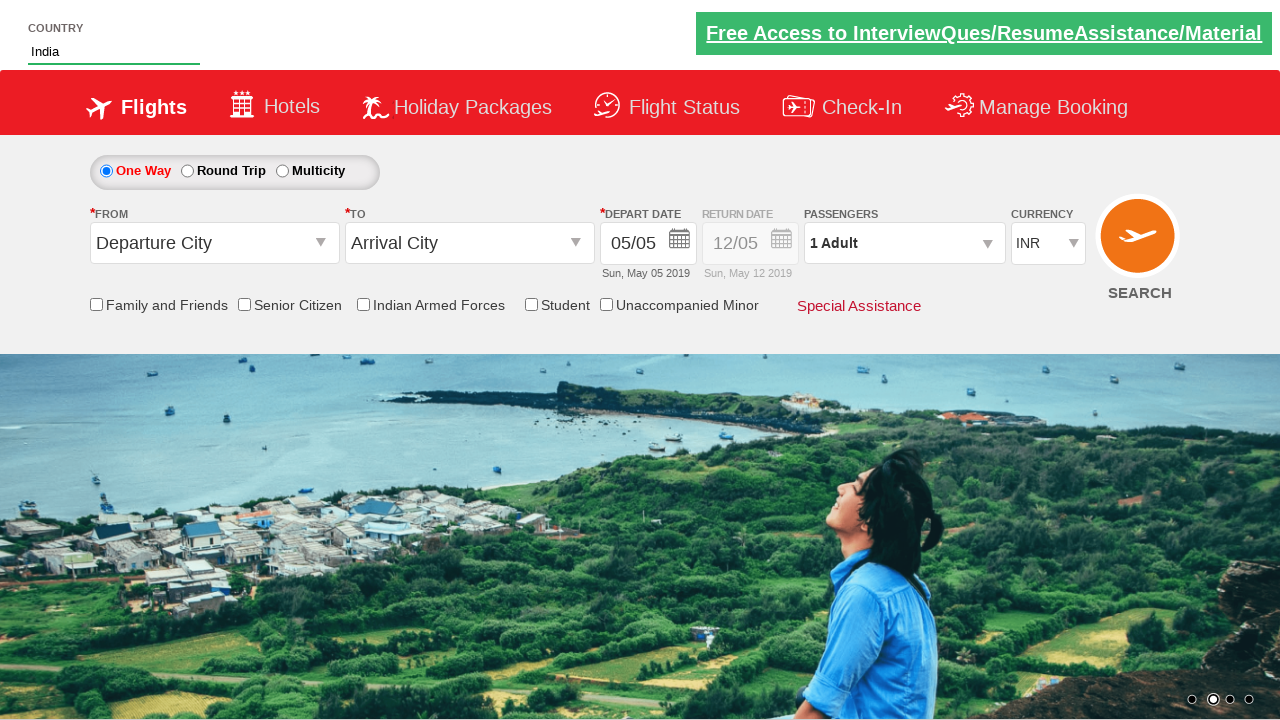

Verified that 'India' is correctly selected in the autosuggest field
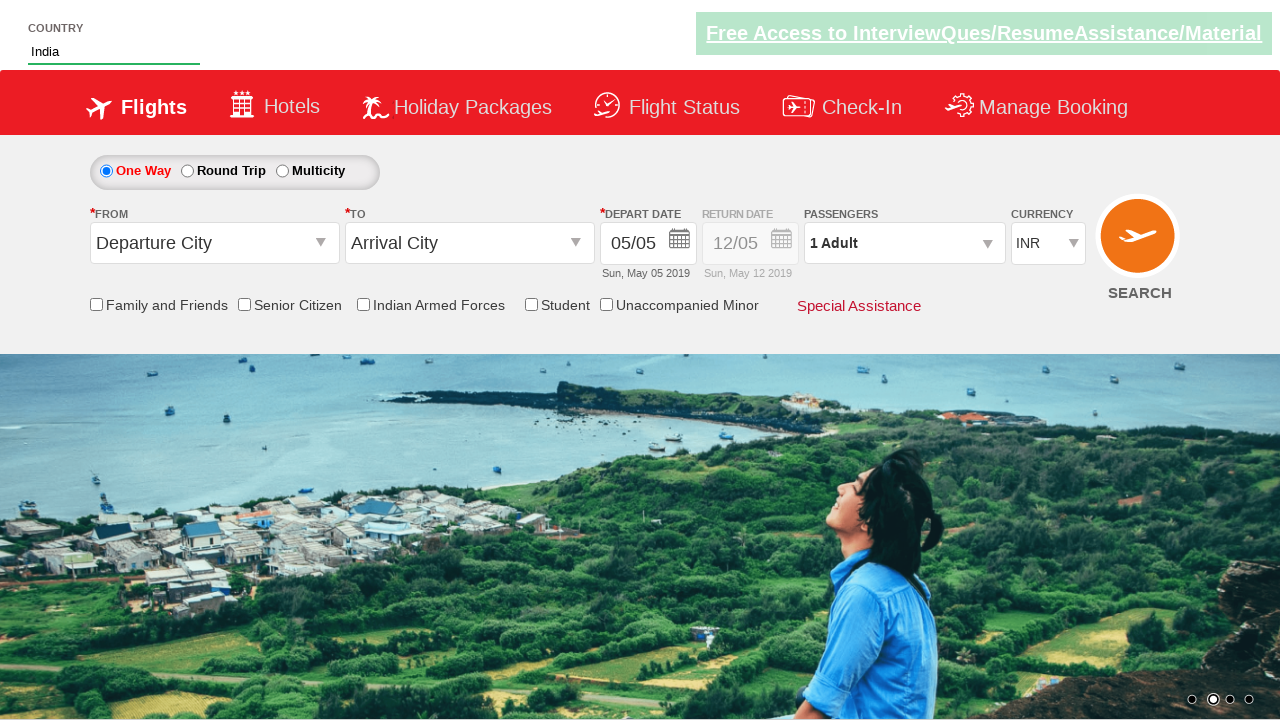

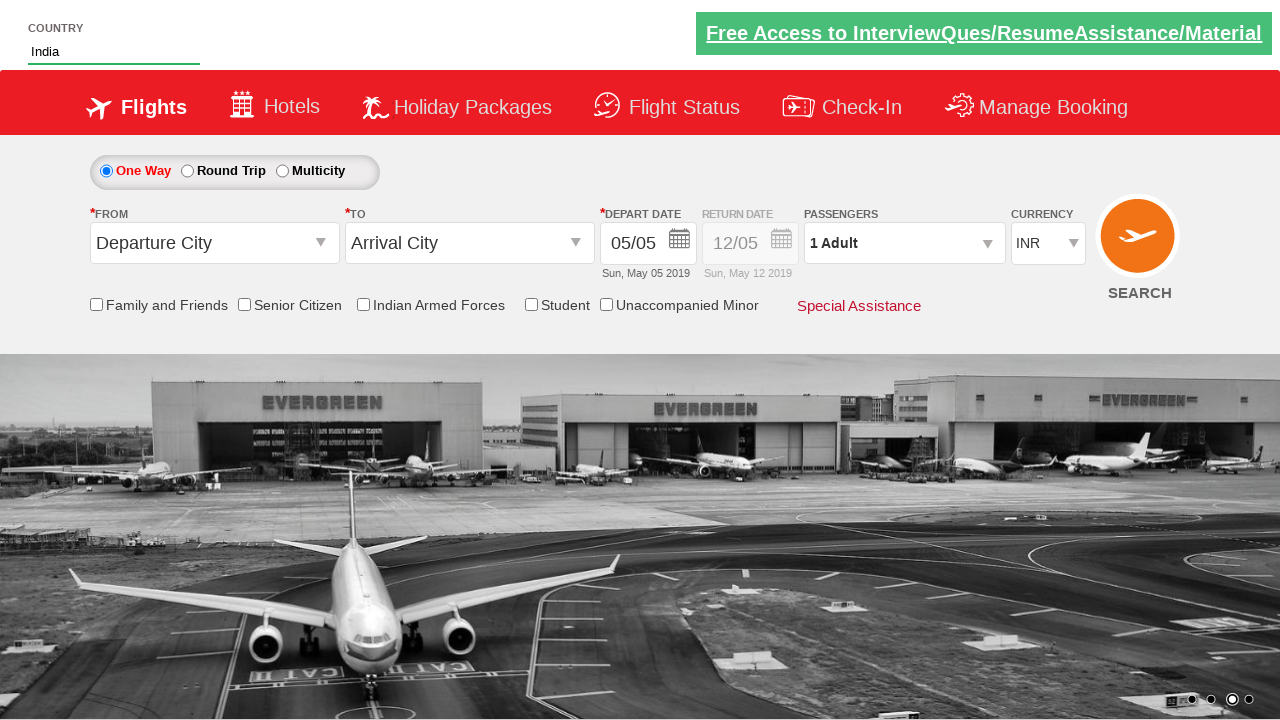